Verifies that the h1 title on the page contains the expected text

Starting URL: https://victoretc.github.io/selenium_waits/

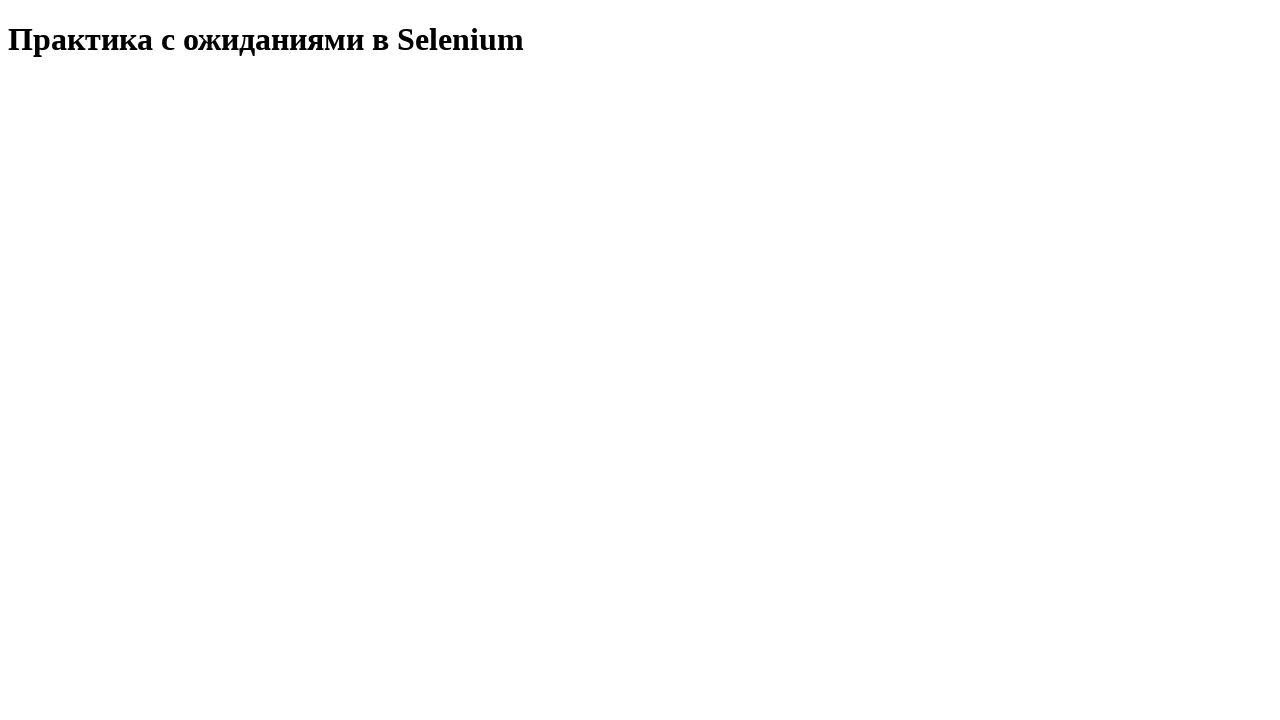

Located h1 element on the page
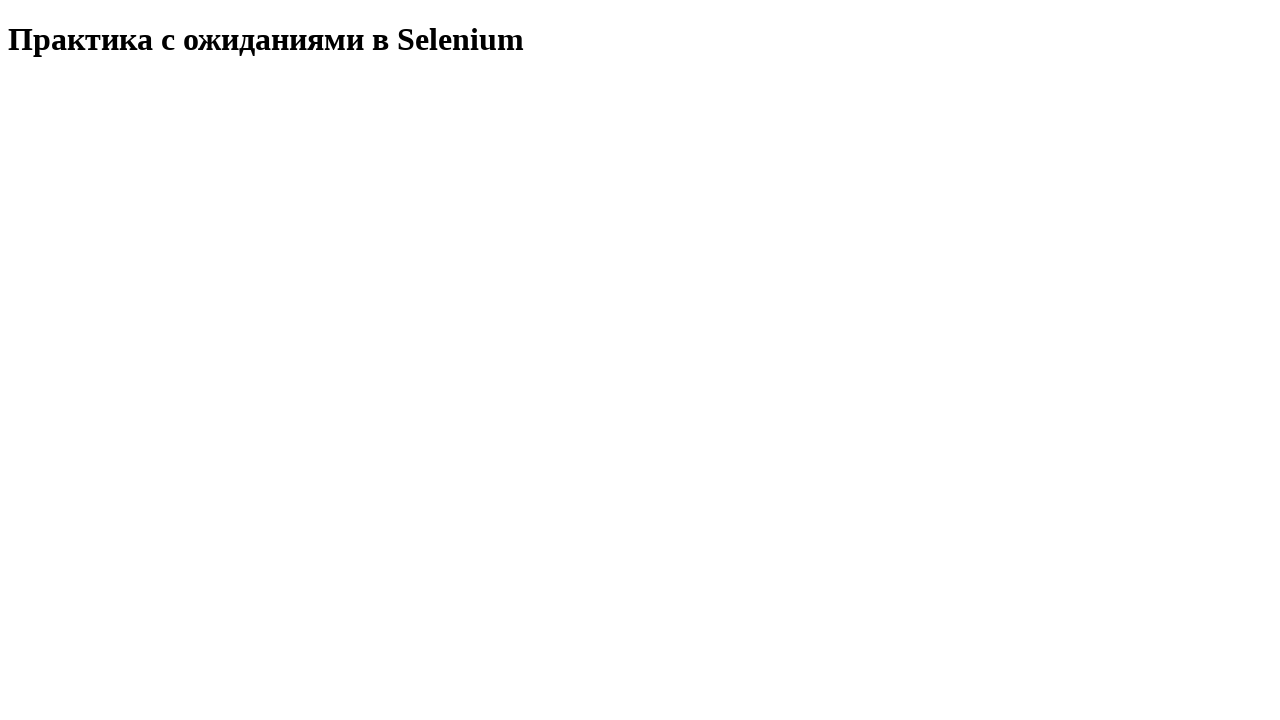

Verified h1 title contains expected text 'Практика с ожиданиями в Selenium'
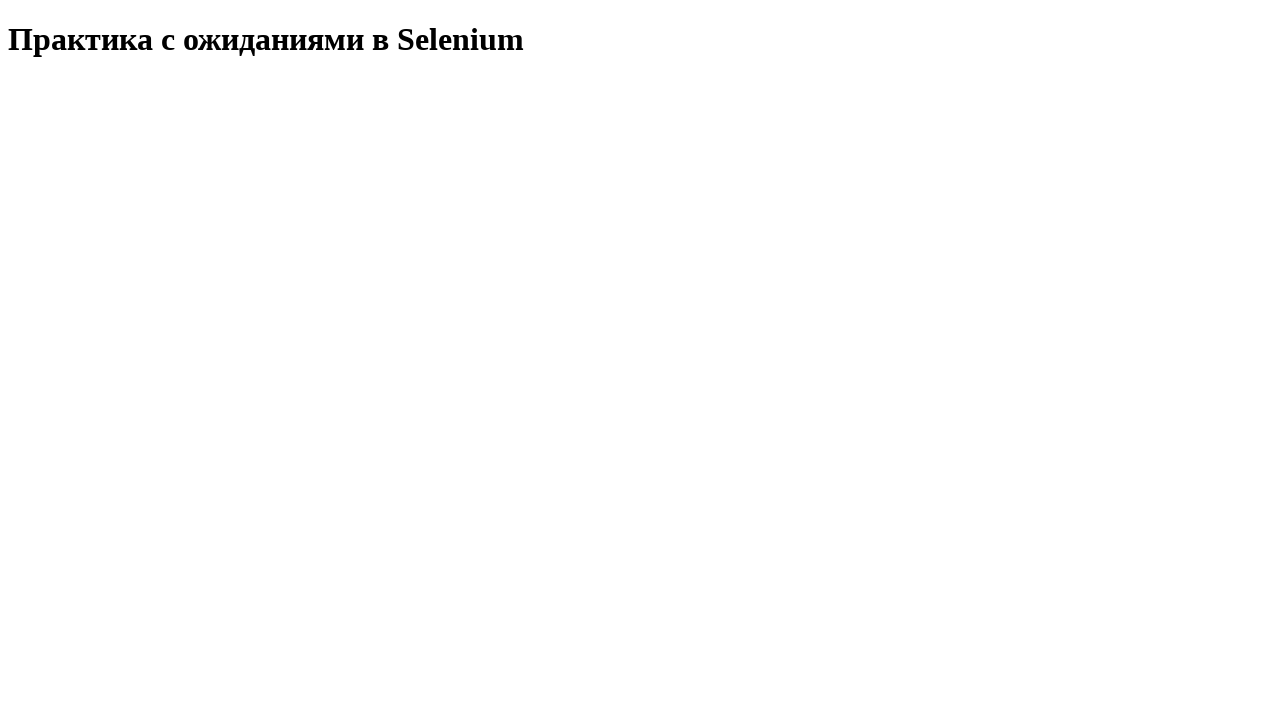

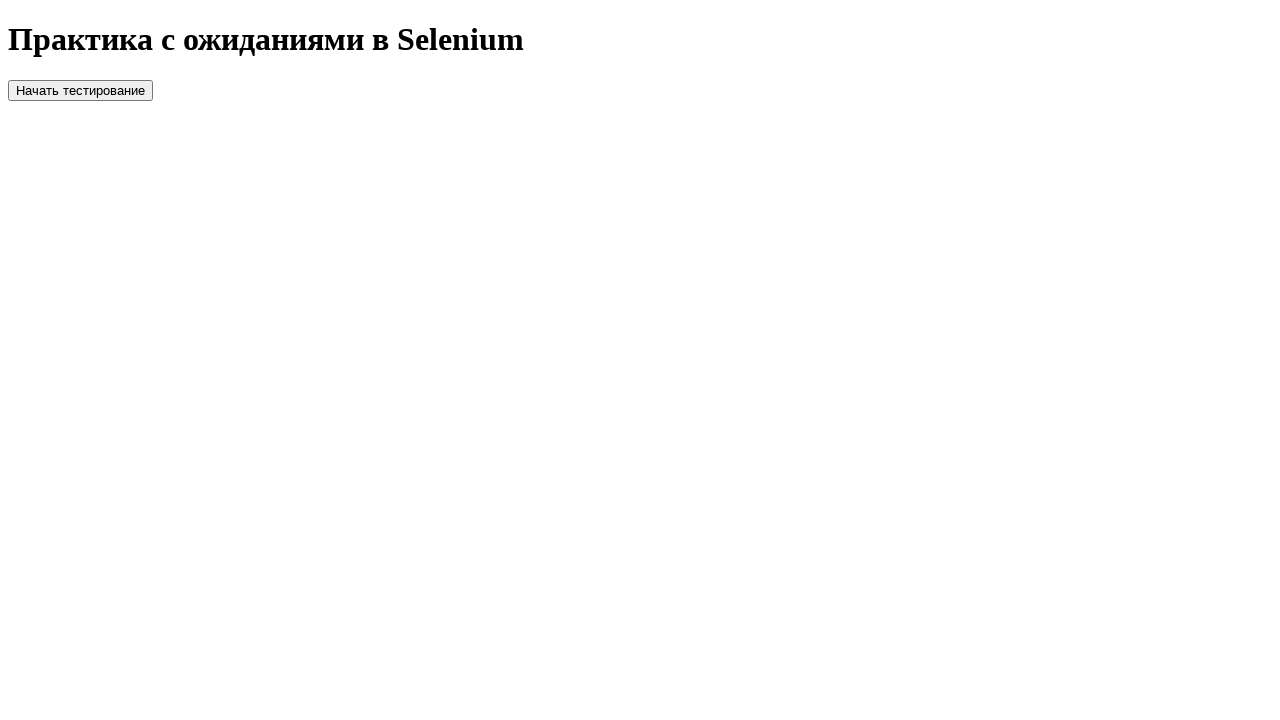